Tests that entered text is trimmed when editing a todo item

Starting URL: https://demo.playwright.dev/todomvc

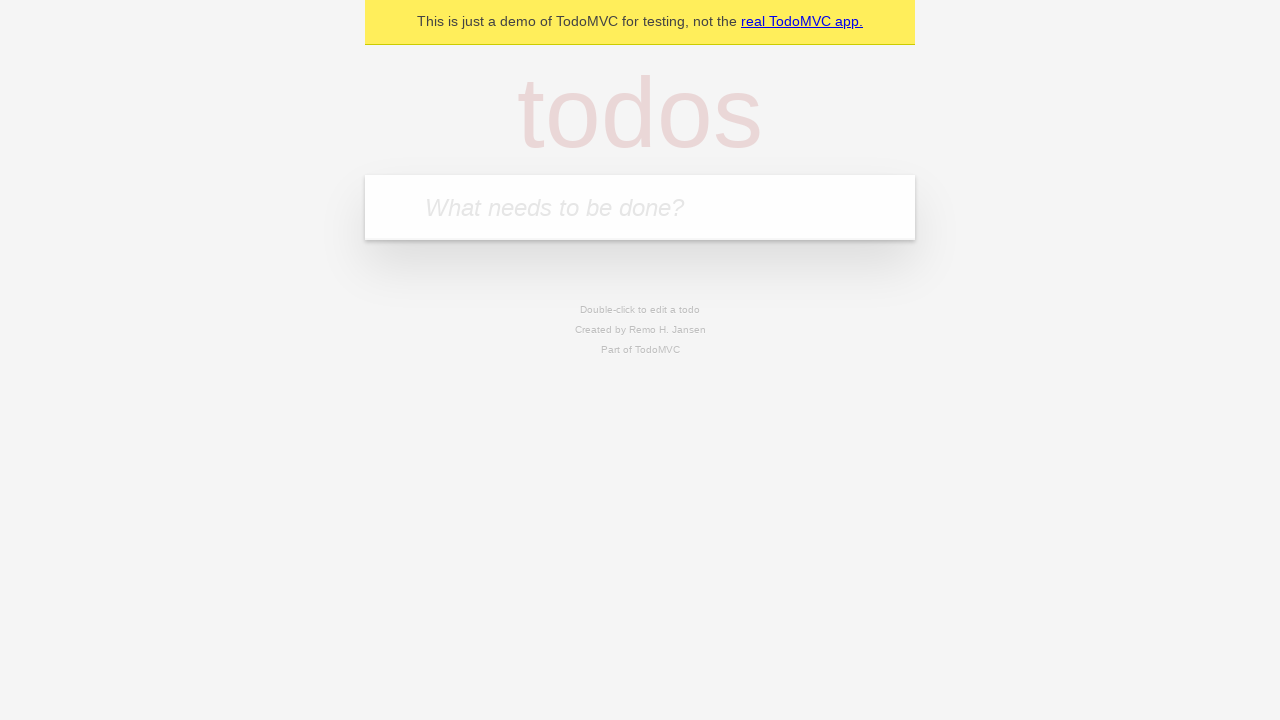

Filled new todo input with 'buy some cheese' on internal:attr=[placeholder="What needs to be done?"i]
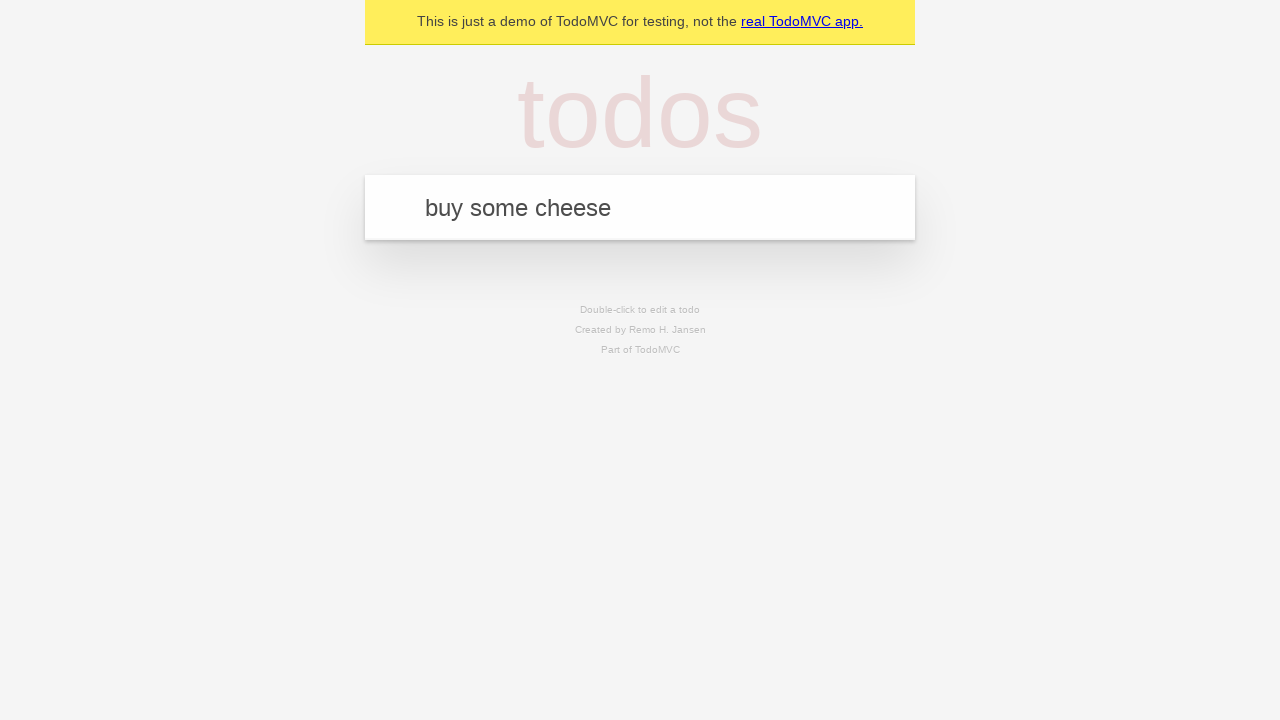

Pressed Enter to create todo 'buy some cheese' on internal:attr=[placeholder="What needs to be done?"i]
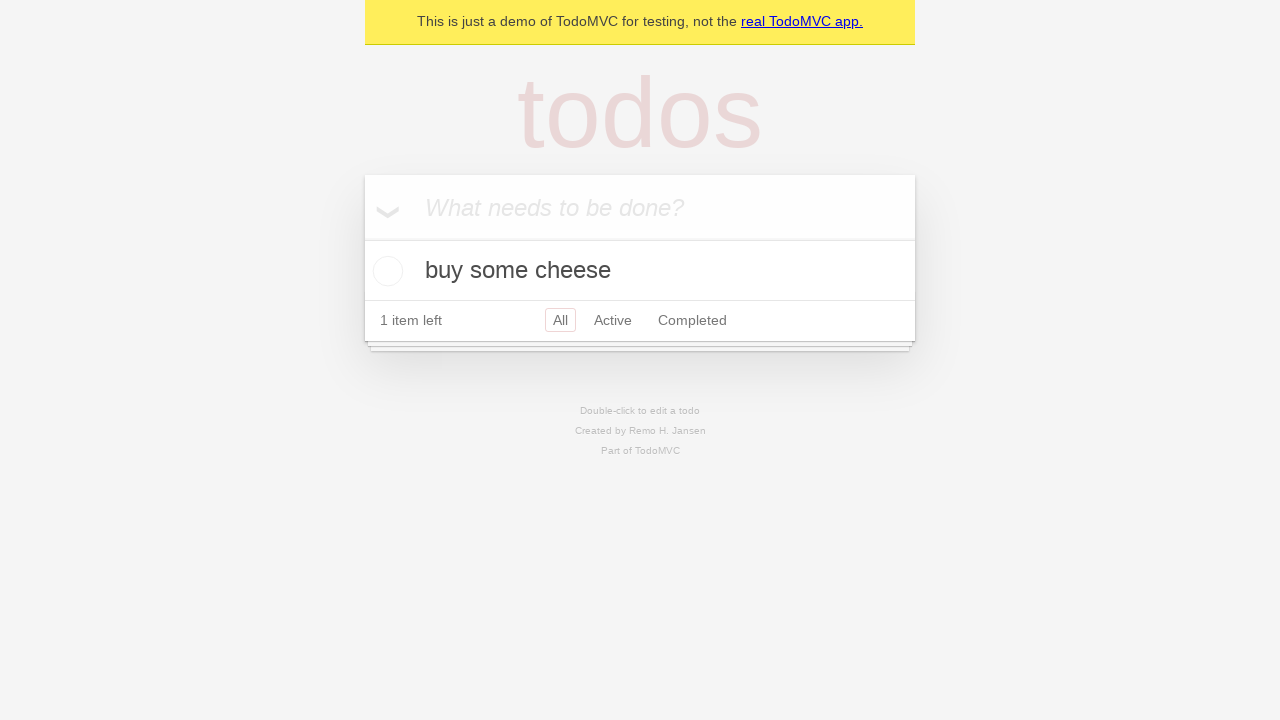

Filled new todo input with 'feed the cat' on internal:attr=[placeholder="What needs to be done?"i]
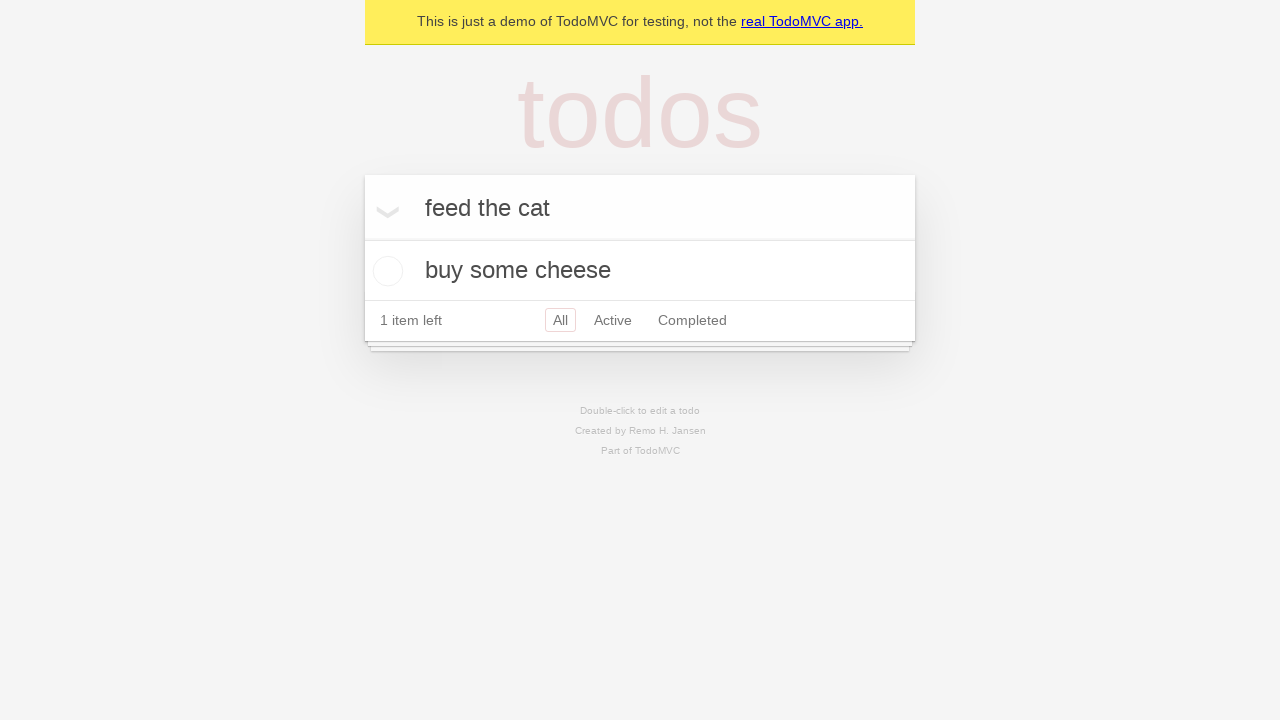

Pressed Enter to create todo 'feed the cat' on internal:attr=[placeholder="What needs to be done?"i]
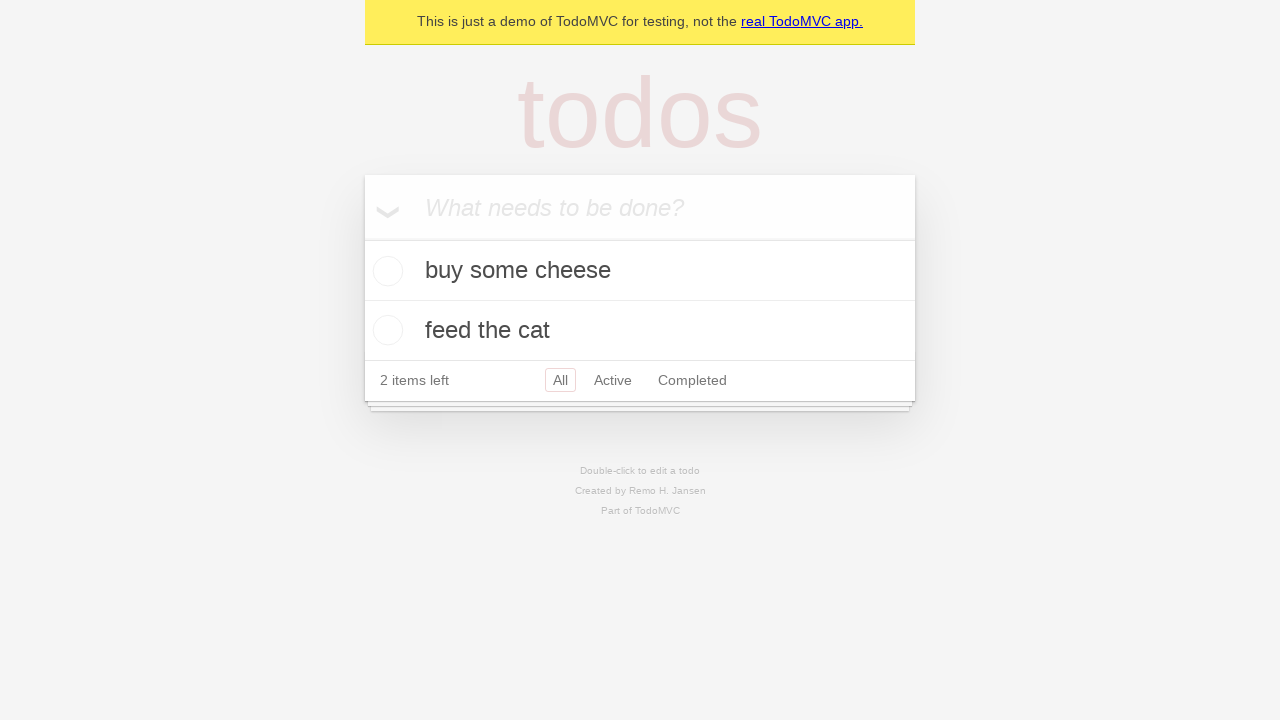

Filled new todo input with 'book a doctors appointment' on internal:attr=[placeholder="What needs to be done?"i]
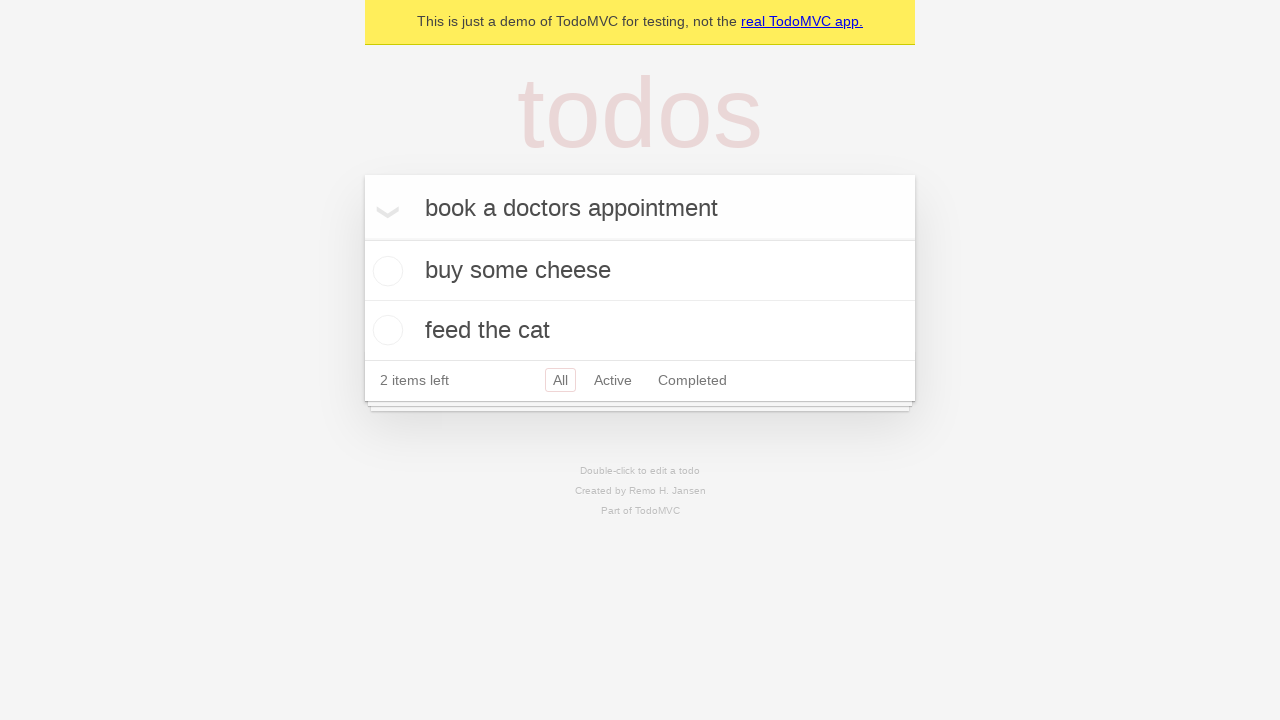

Pressed Enter to create todo 'book a doctors appointment' on internal:attr=[placeholder="What needs to be done?"i]
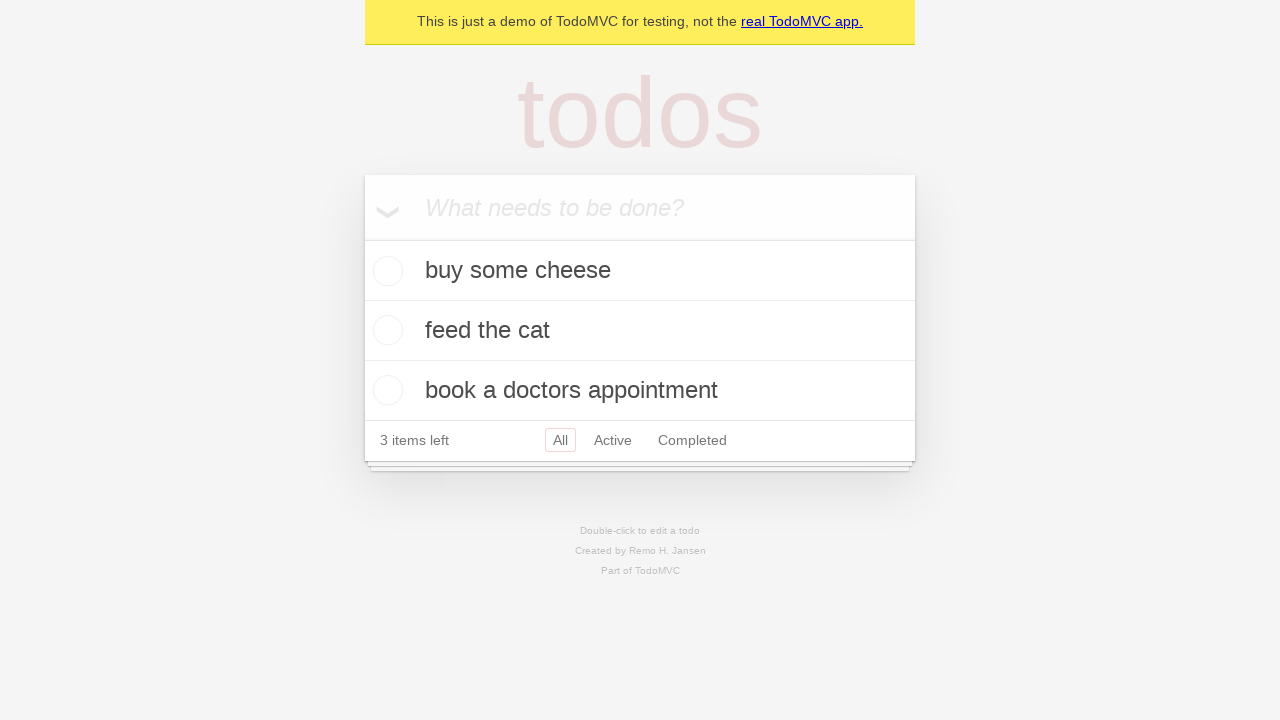

Double-clicked second todo item to enter edit mode at (640, 331) on internal:testid=[data-testid="todo-item"s] >> nth=1
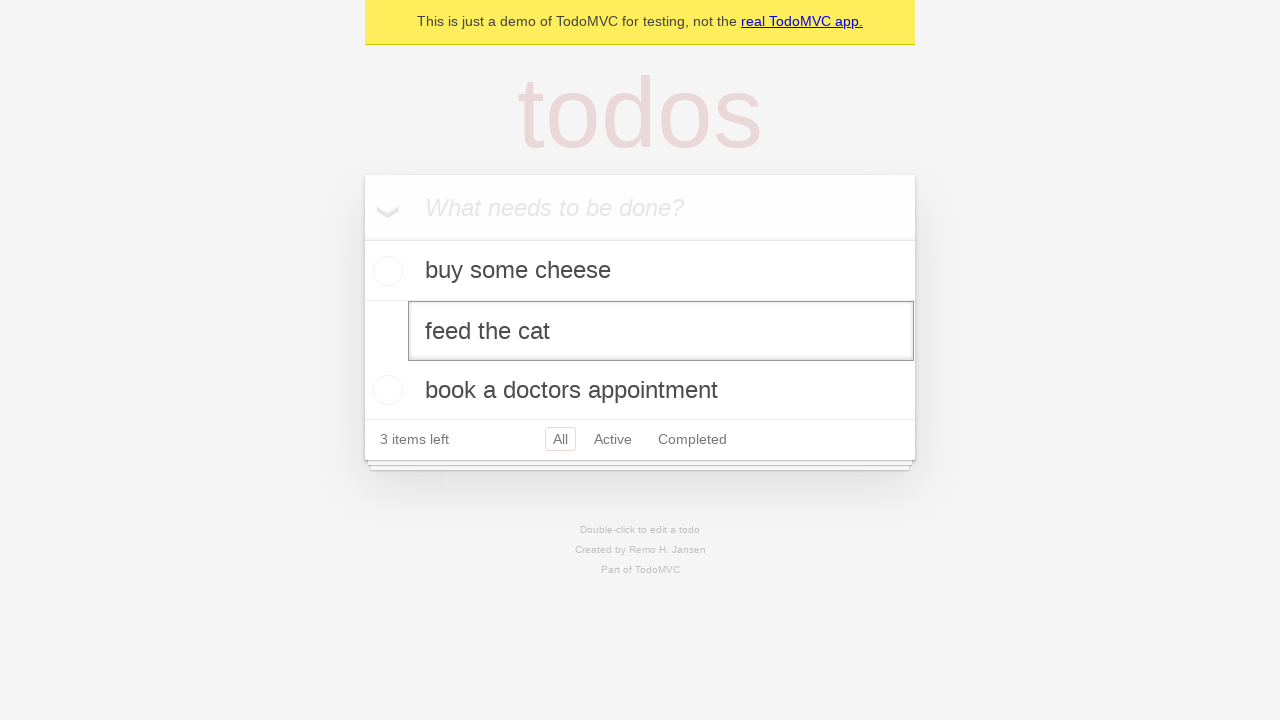

Filled edit input with text containing leading and trailing whitespace on internal:testid=[data-testid="todo-item"s] >> nth=1 >> internal:role=textbox[nam
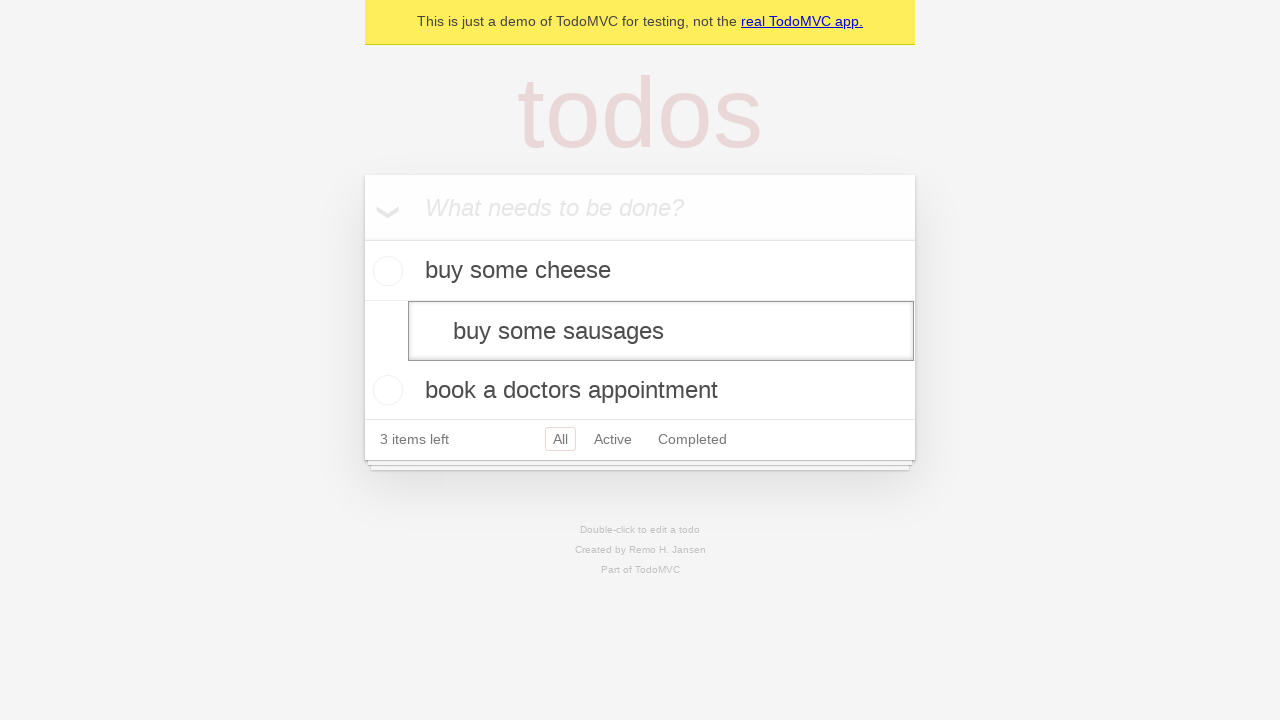

Pressed Enter to submit edited todo with whitespace on internal:testid=[data-testid="todo-item"s] >> nth=1 >> internal:role=textbox[nam
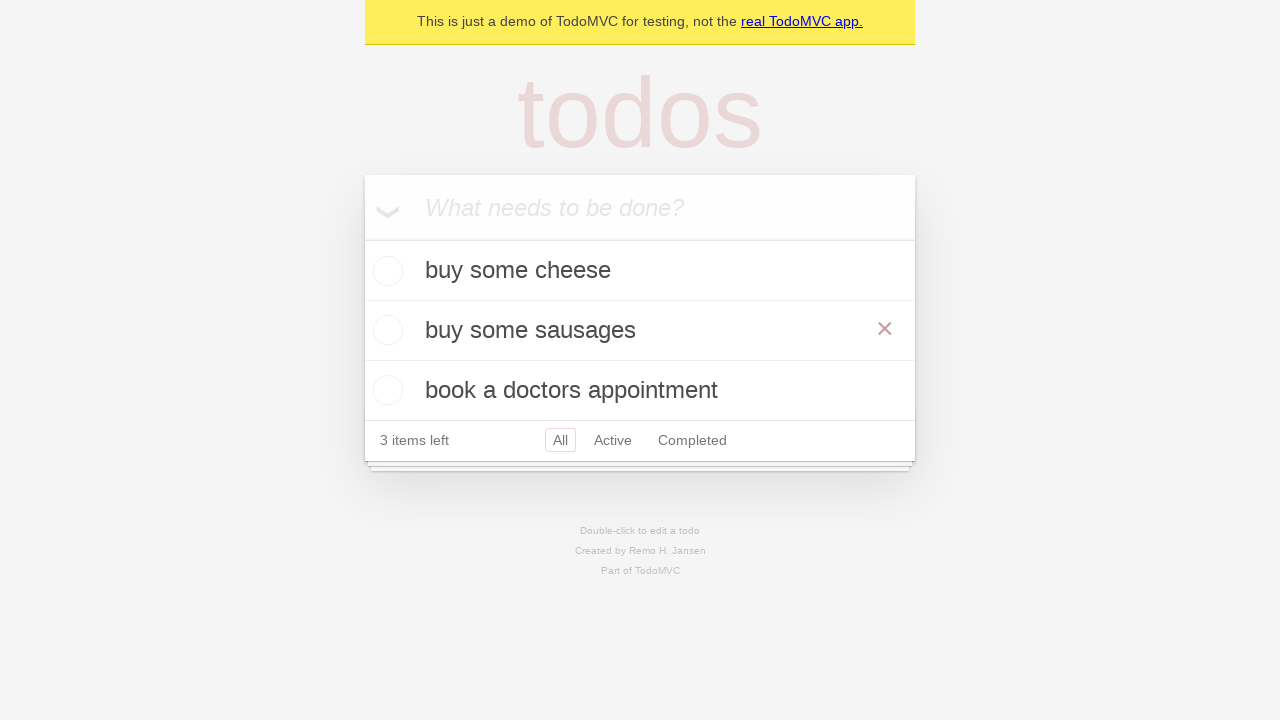

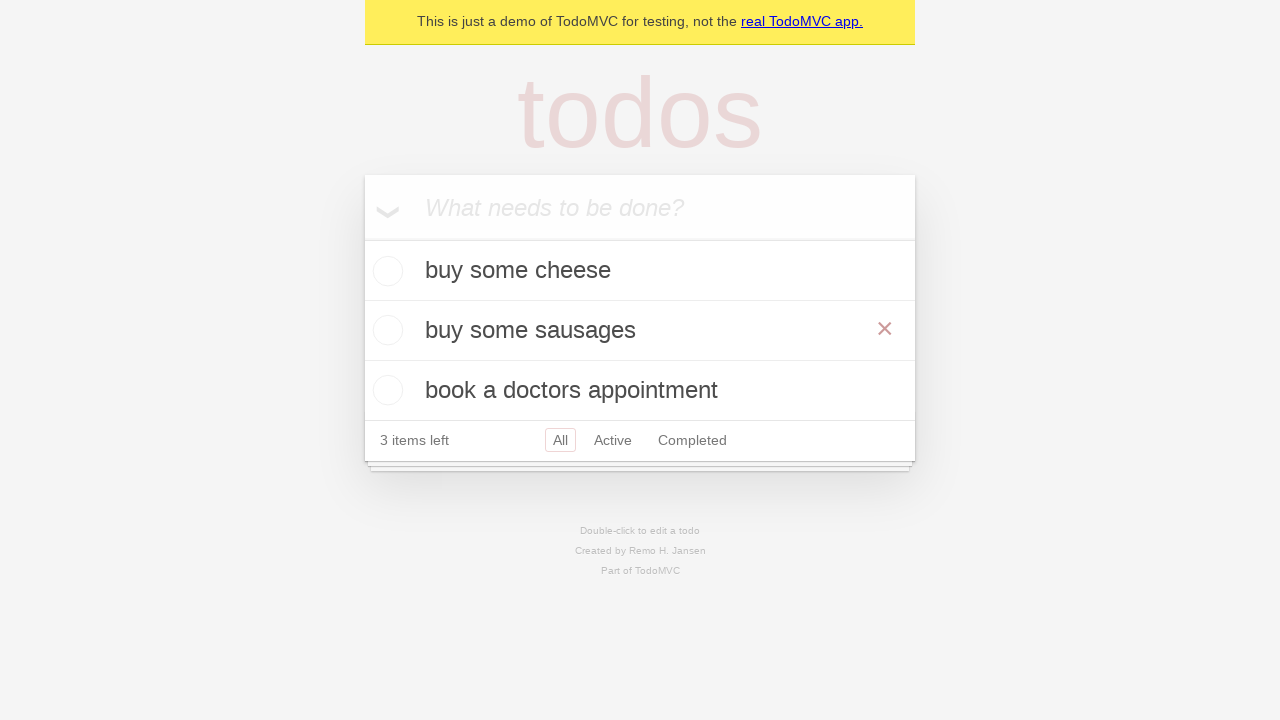